Tests iframe handling by switching to a frame and reading text from an element inside it

Starting URL: https://demoqa.com/frames

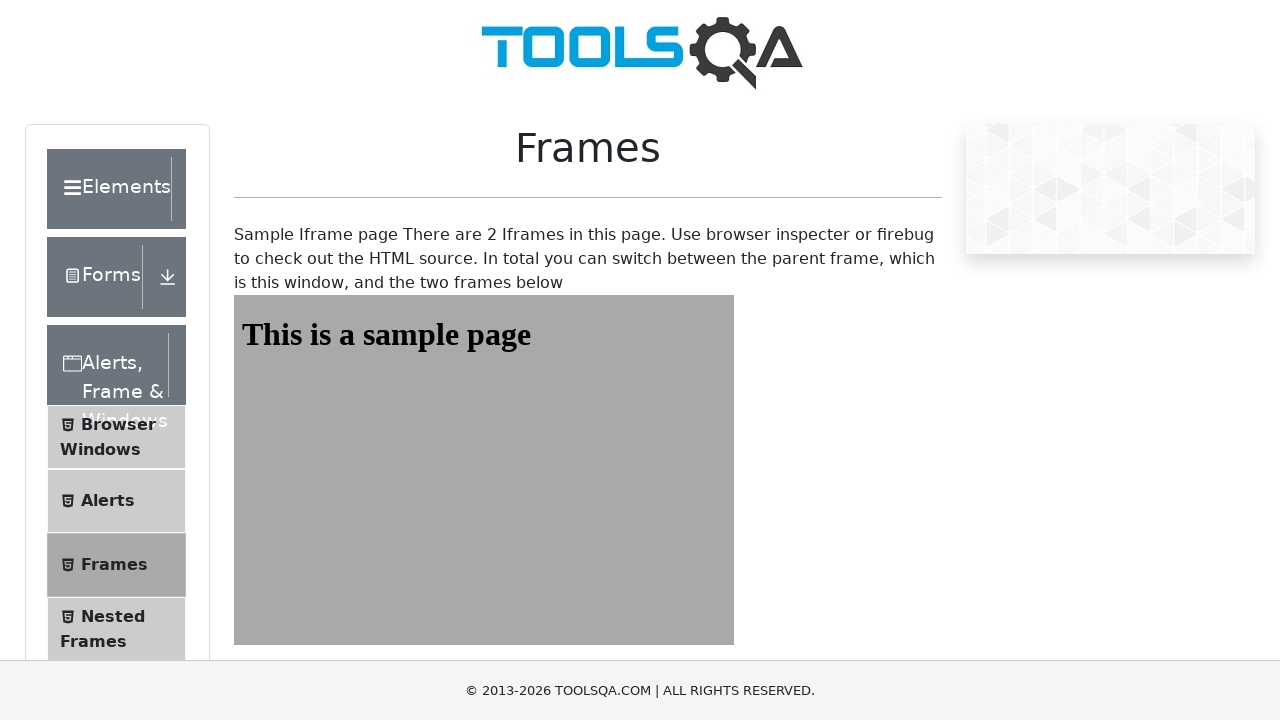

Navigated to https://demoqa.com/frames
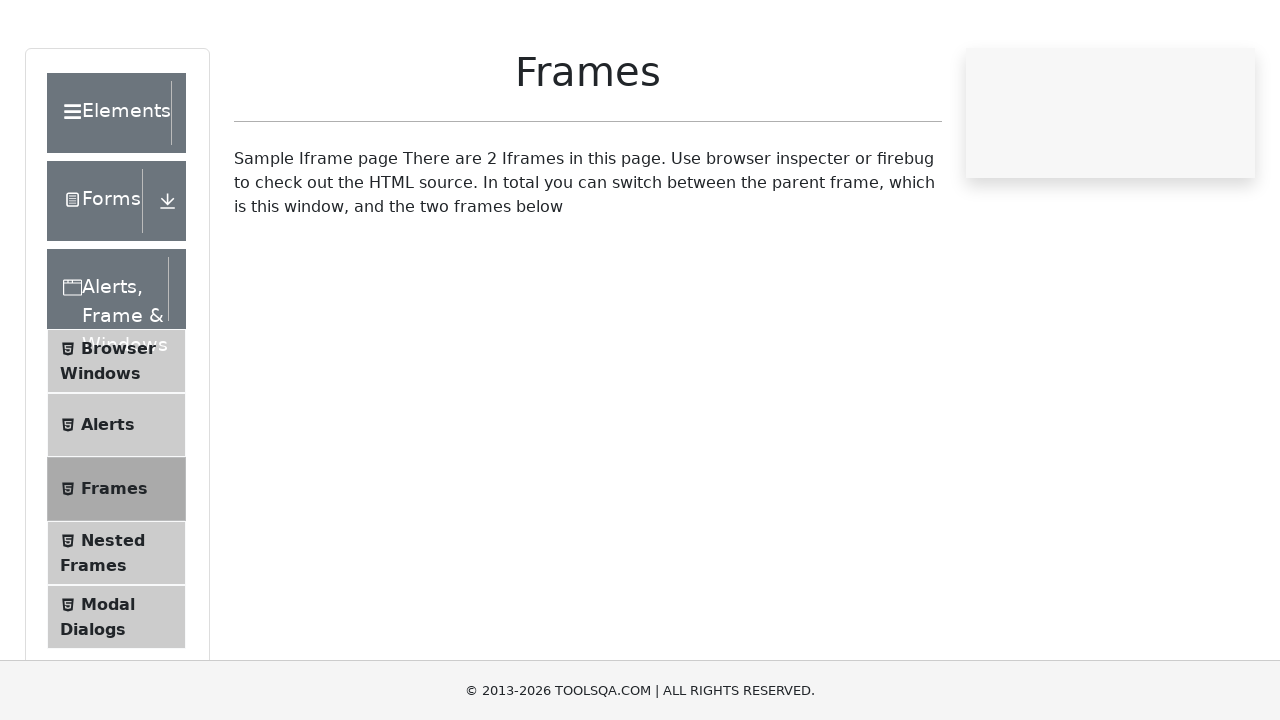

Located iframe with ID 'frame1'
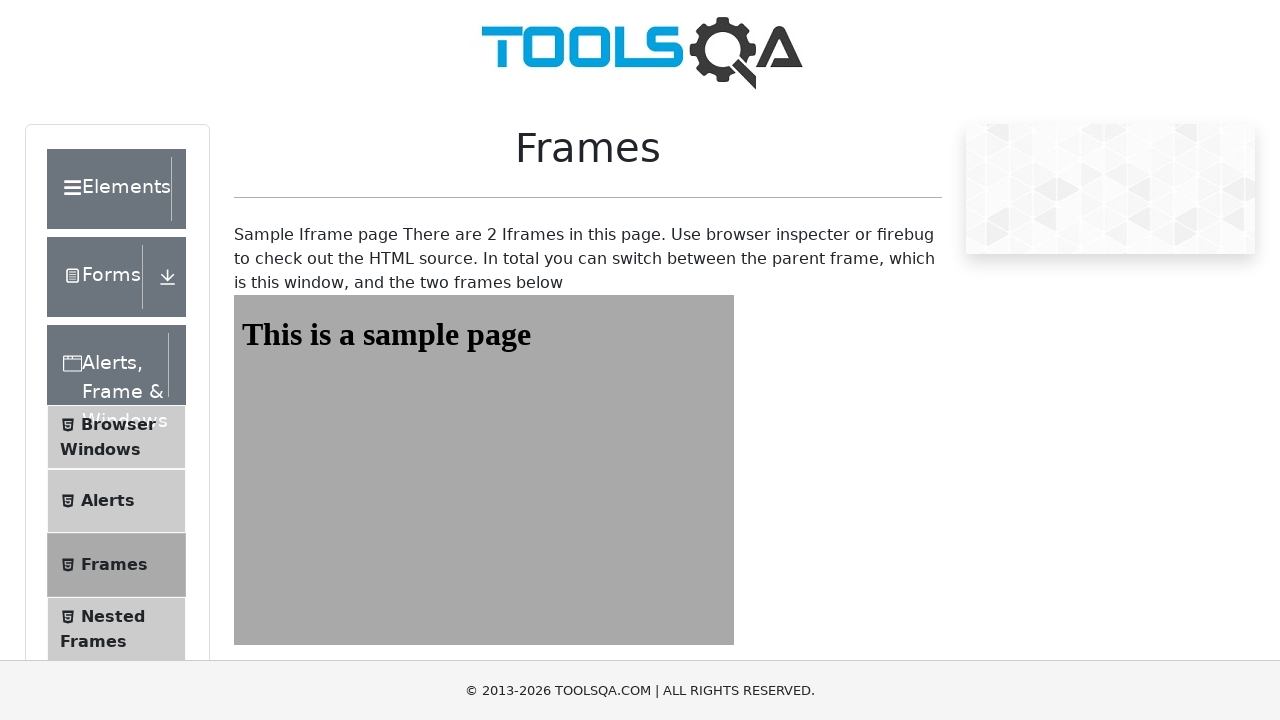

Located heading element with ID 'sampleHeading' inside the frame
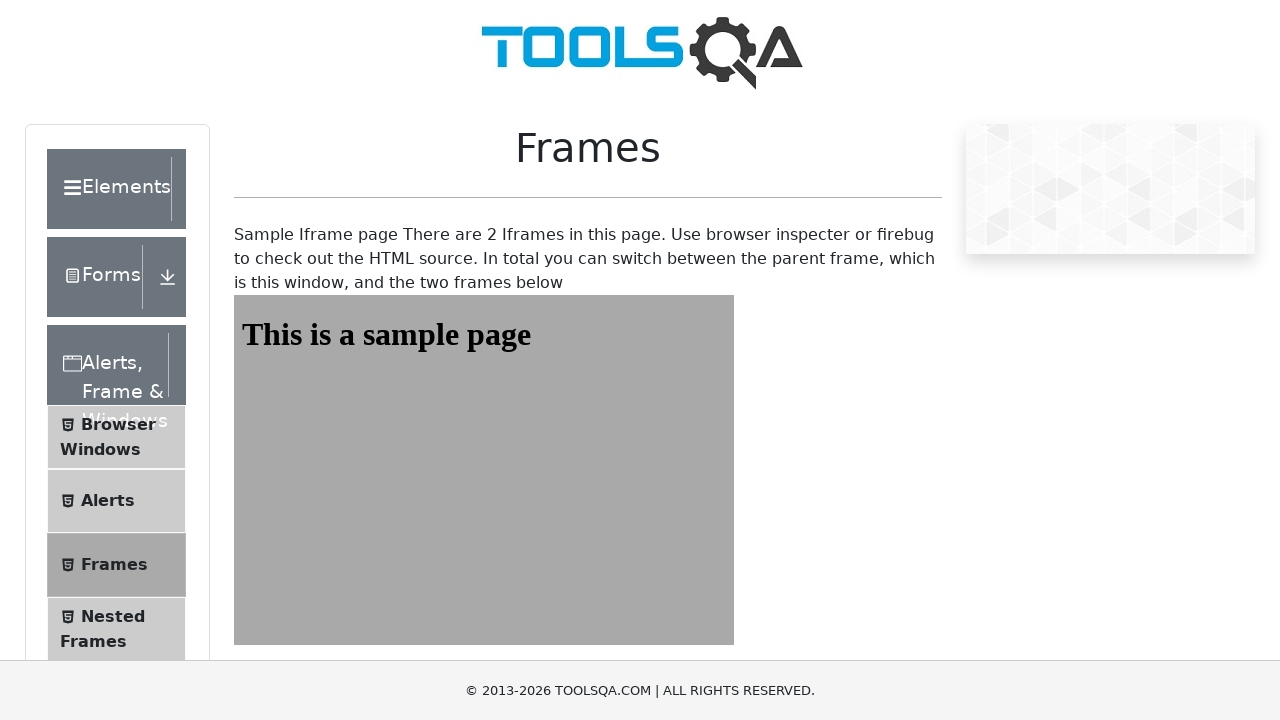

Retrieved text content from heading: 'This is a sample page'
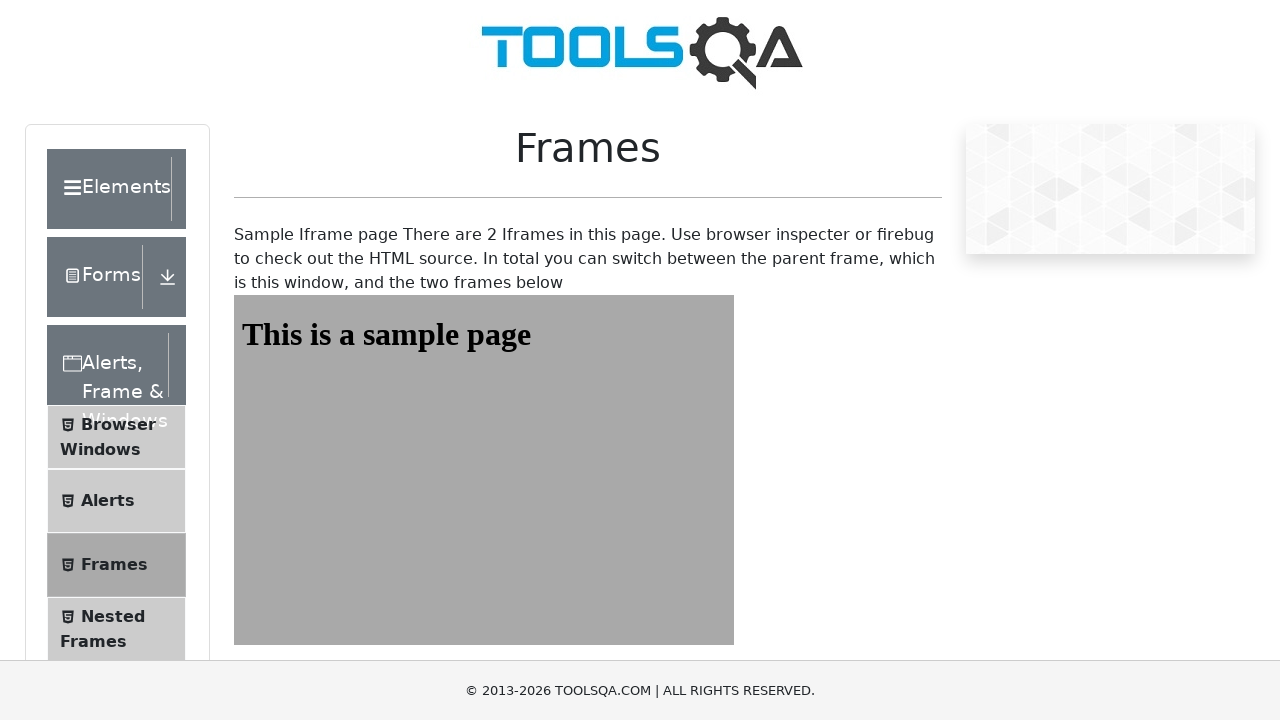

Printed heading text to console
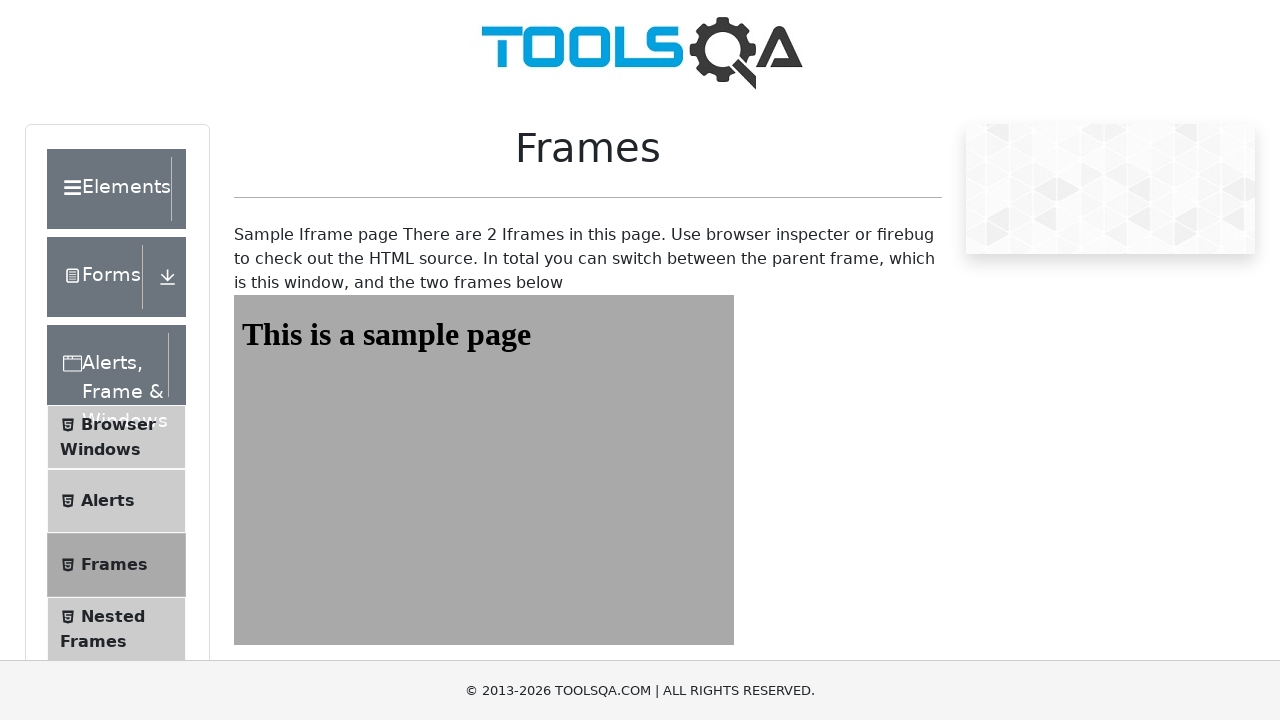

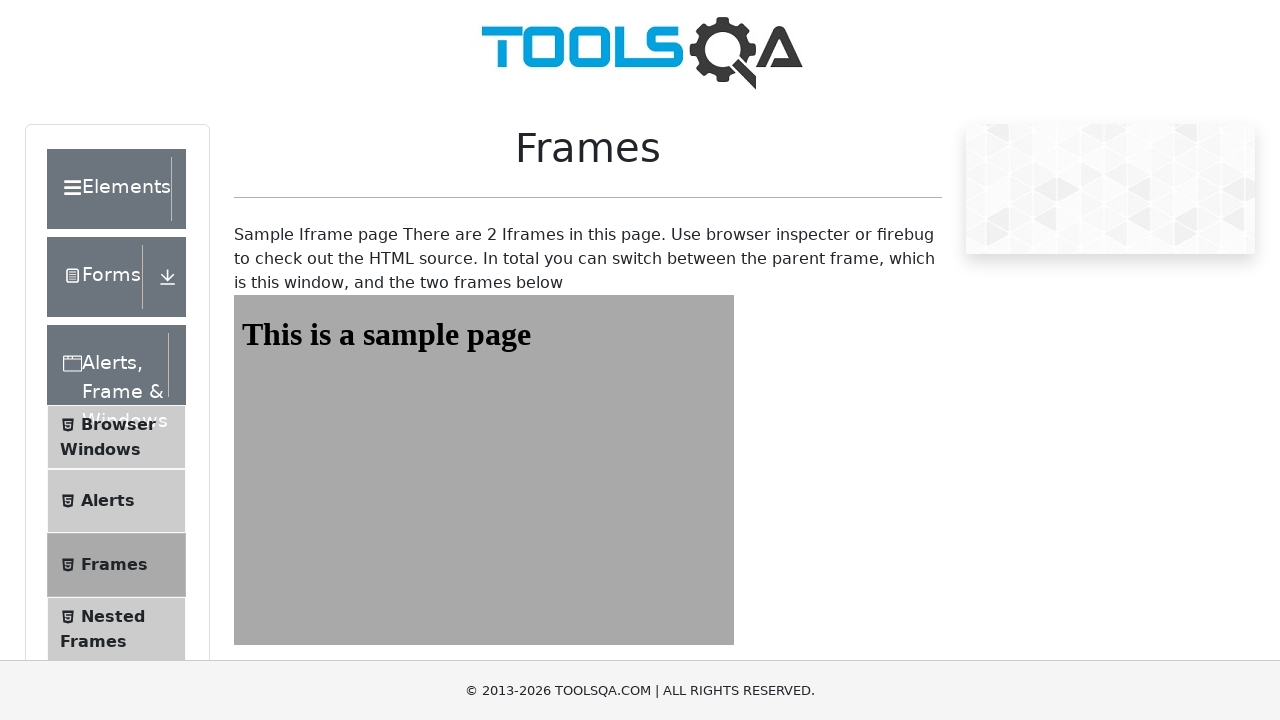